Tests form validation by submitting with empty username and password fields to verify required field error messages

Starting URL: https://www.saucedemo.com/

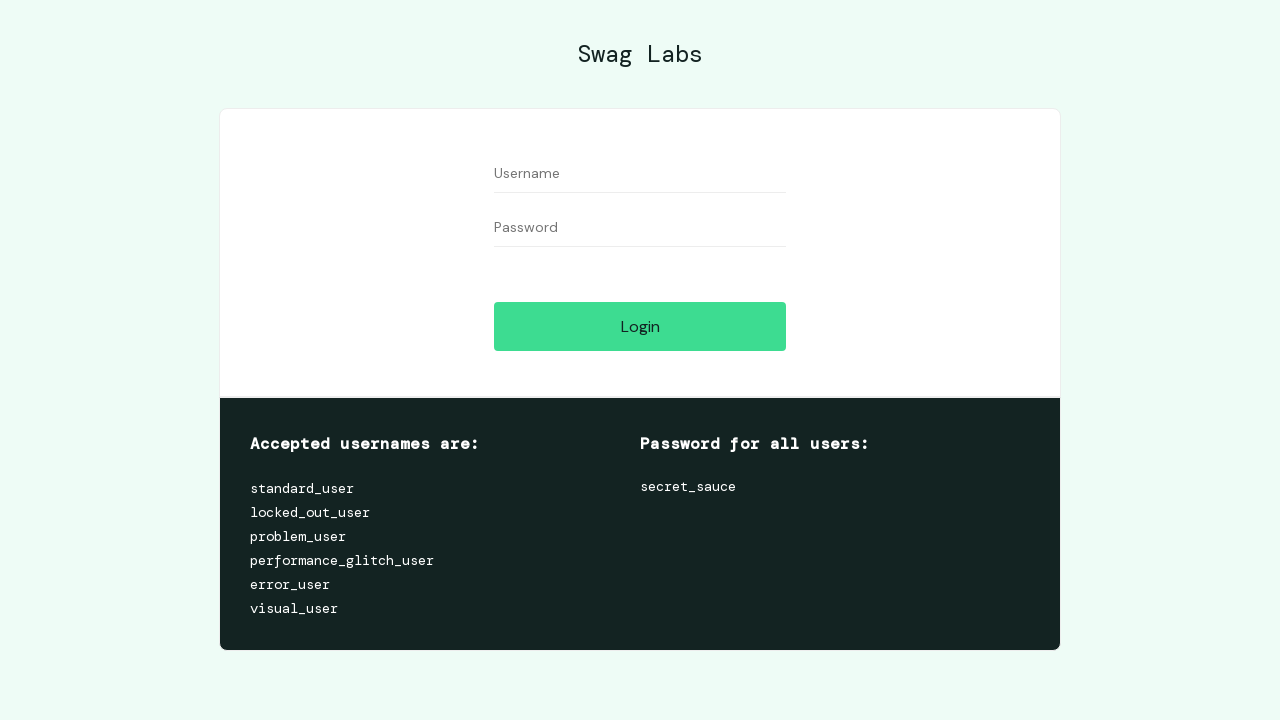

Navigated to Sauce Labs login page
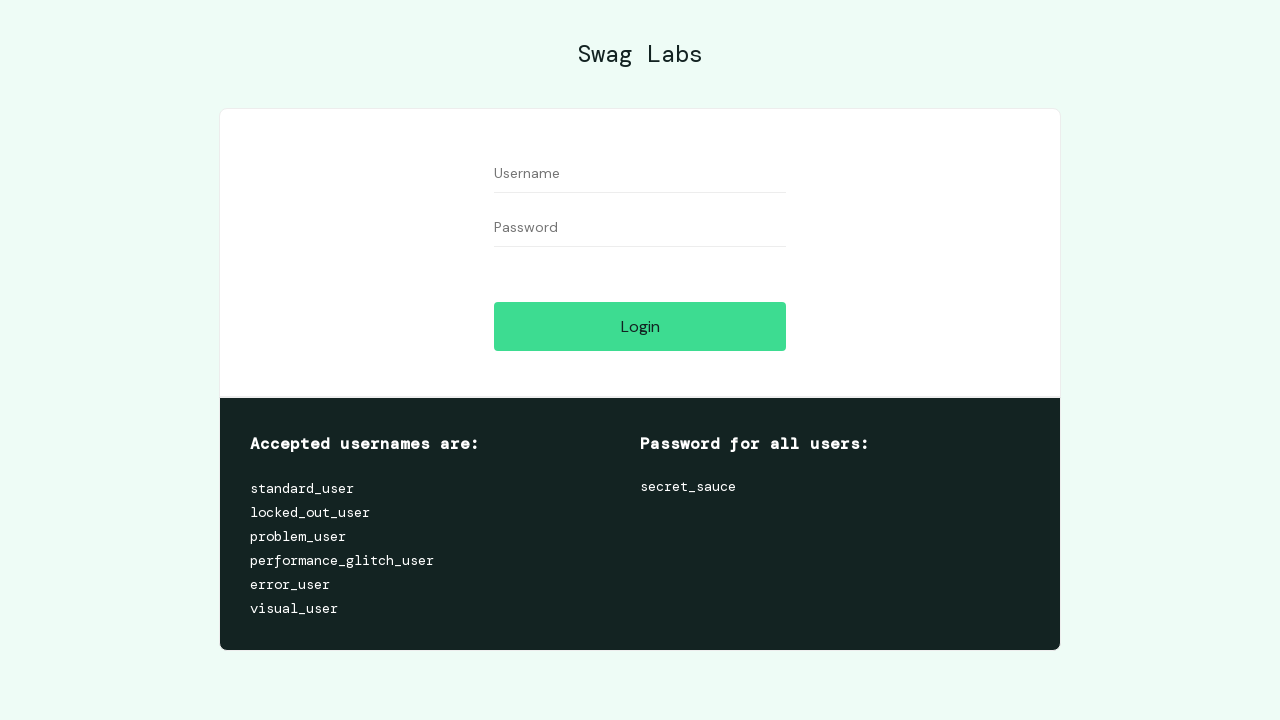

Filled password field with 'some_password' while leaving username empty on #password
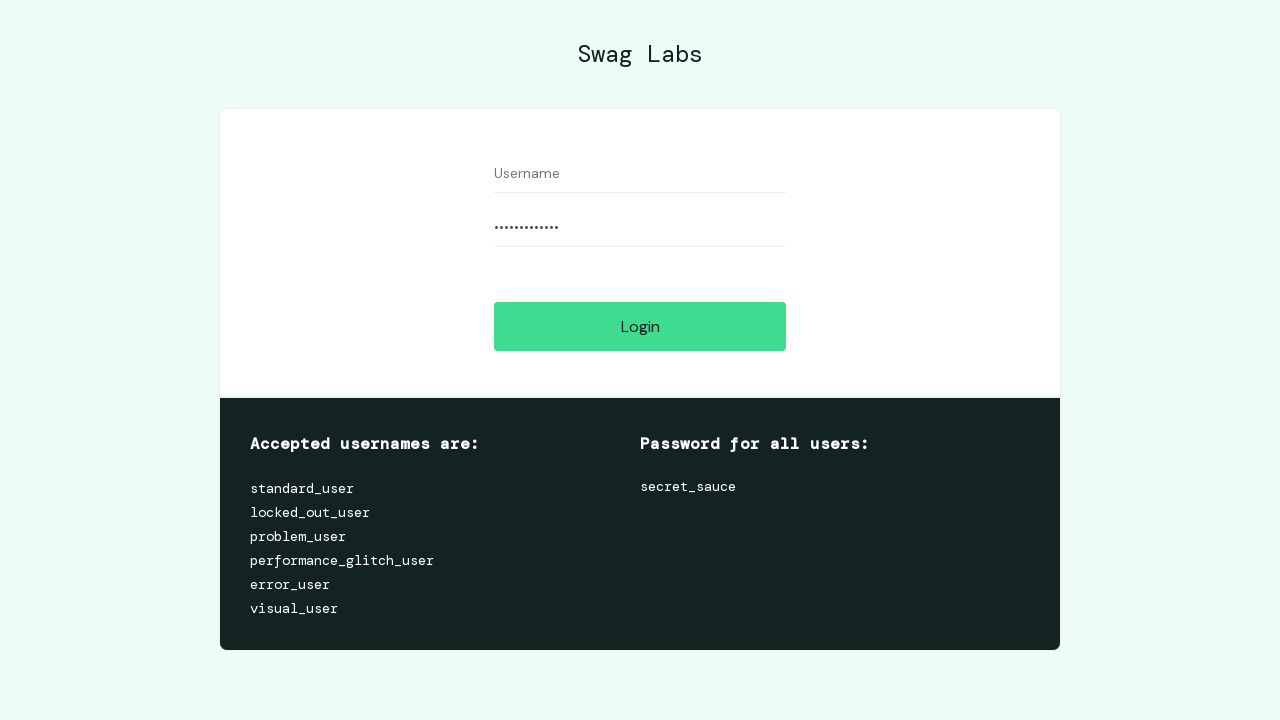

Clicked login button to submit form with empty username at (640, 326) on #login-button
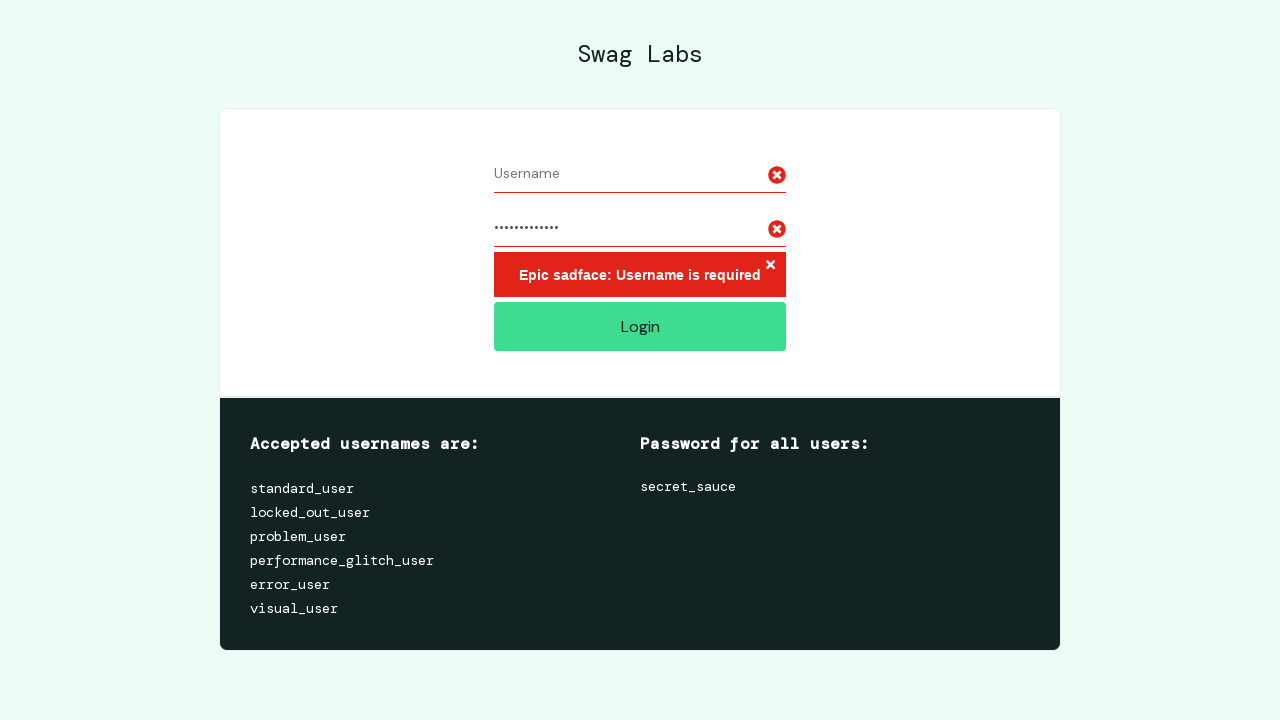

Verified error message container is visible for empty username
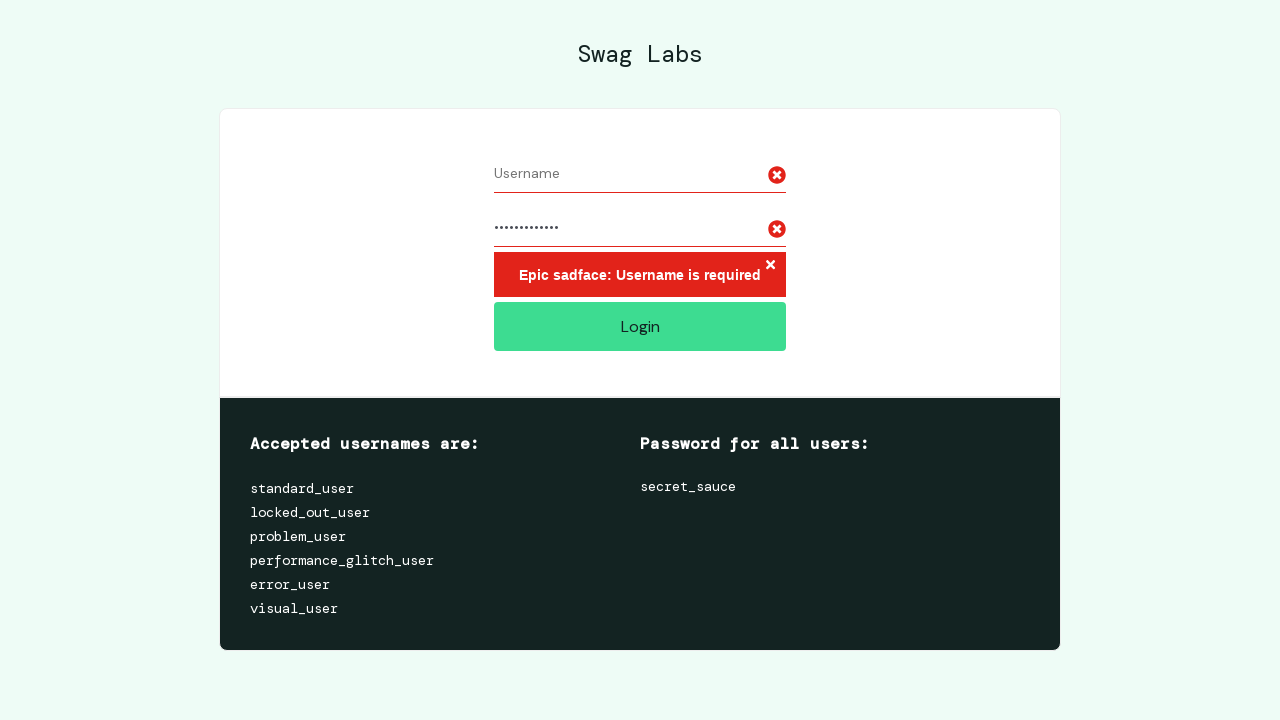

Reloaded page to reset the form
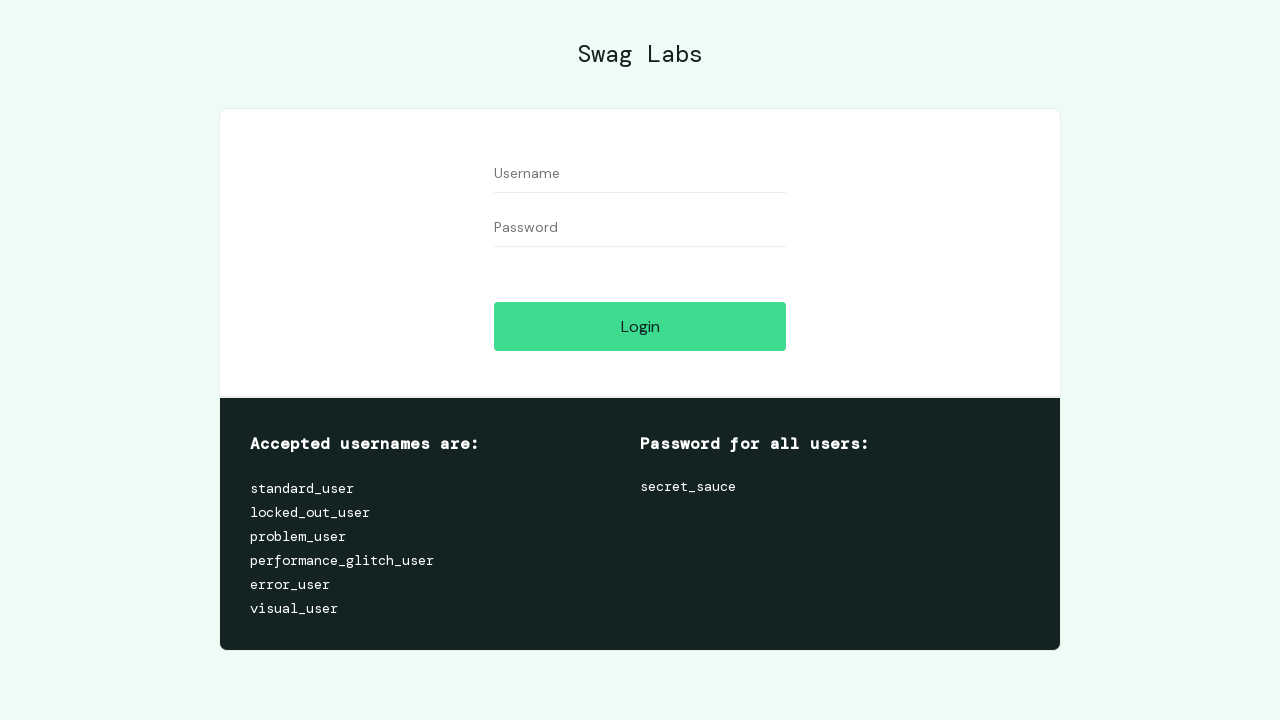

Filled username field with 'some_user' while leaving password empty on #user-name
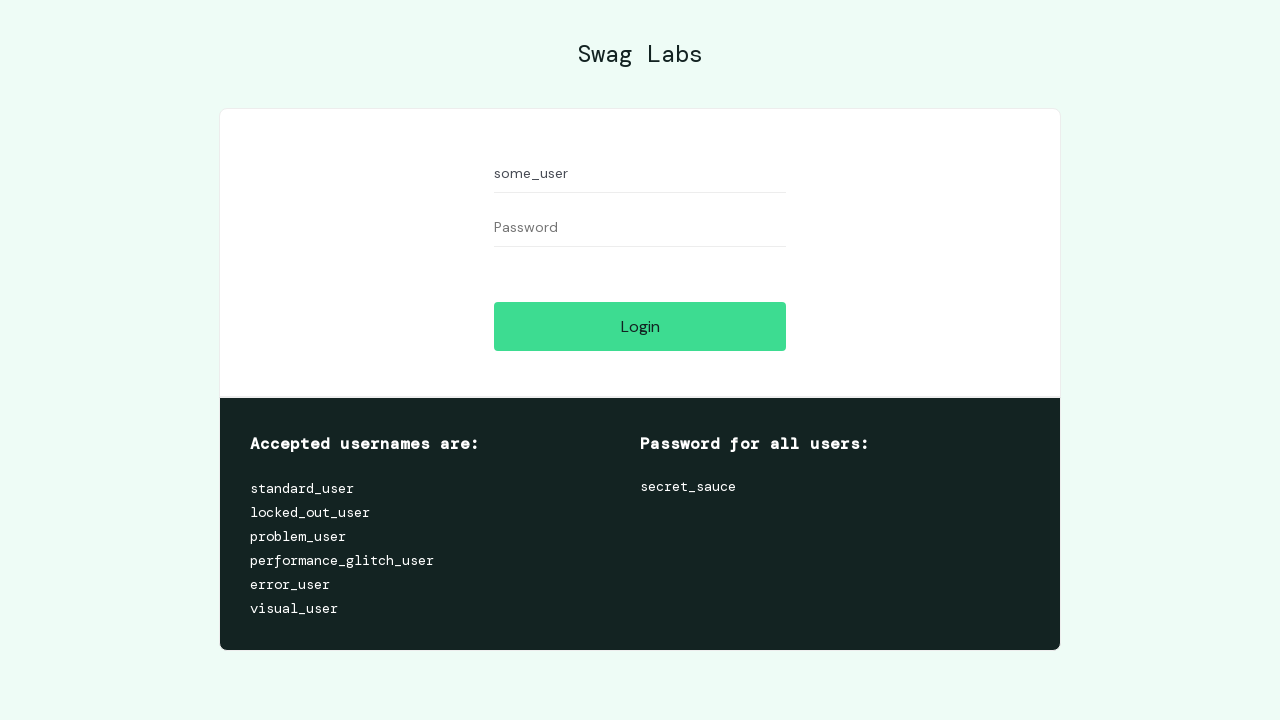

Clicked login button to submit form with empty password at (640, 326) on #login-button
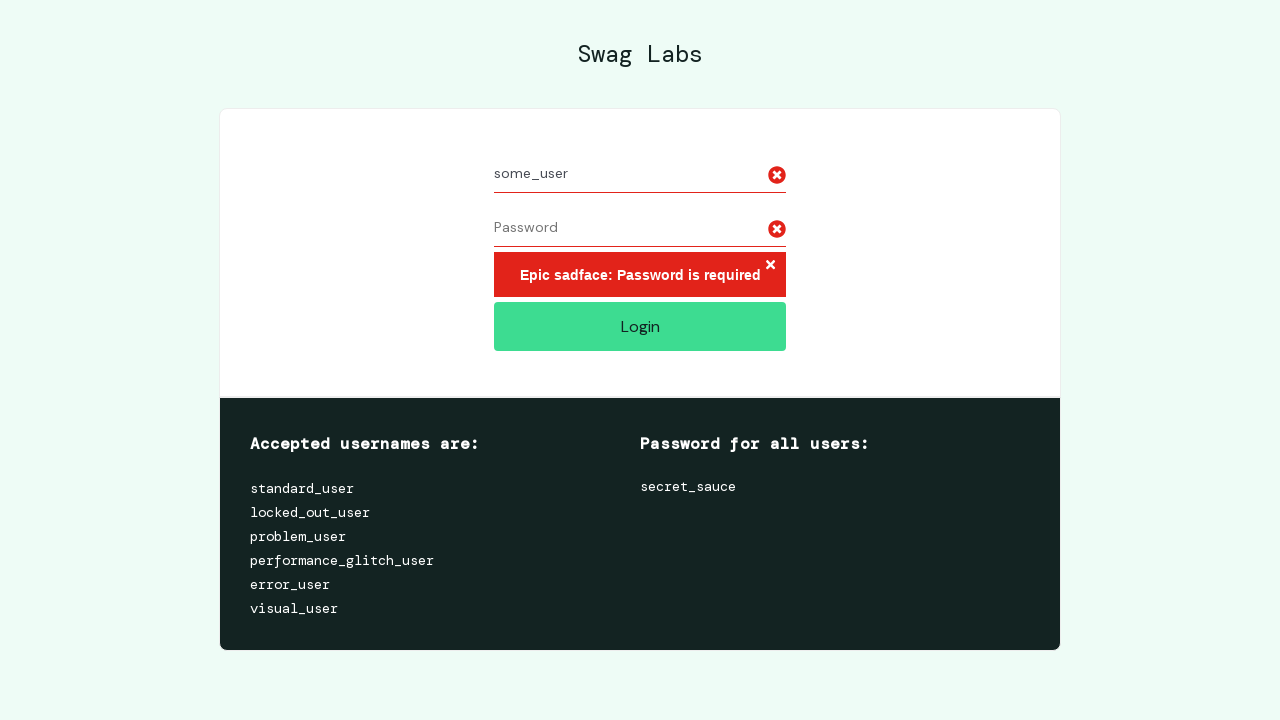

Verified error message container is visible for empty password
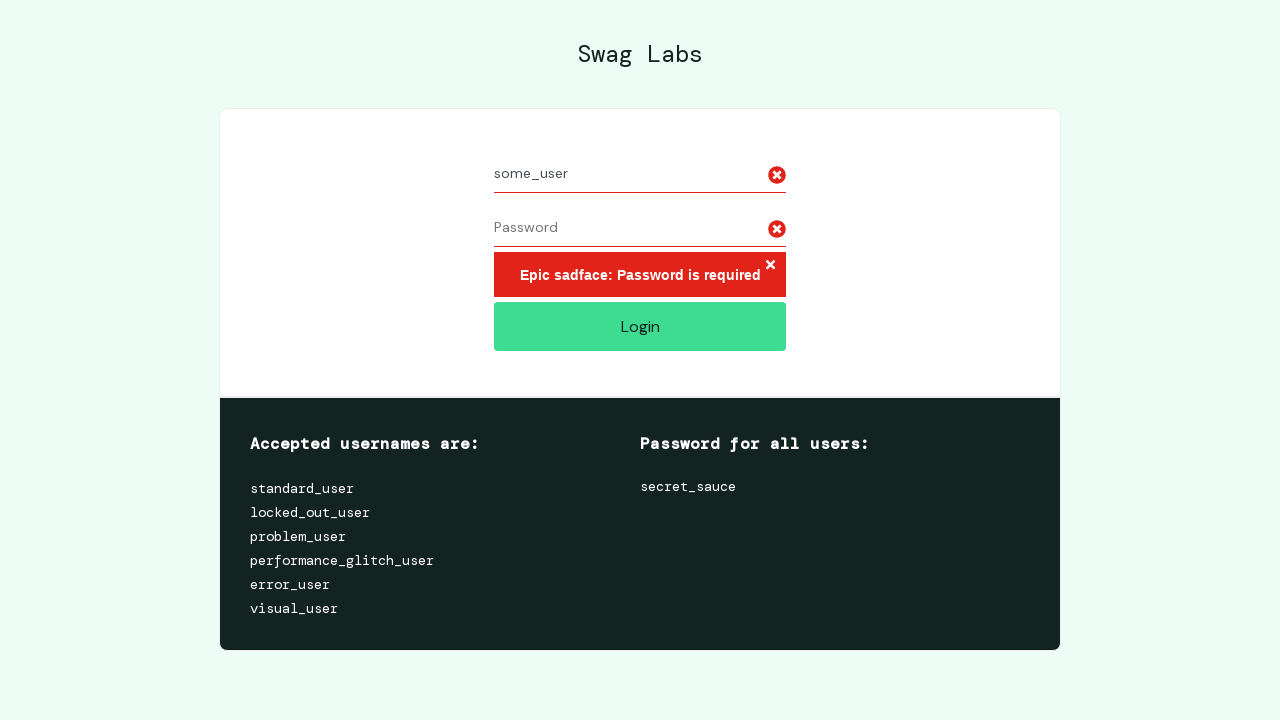

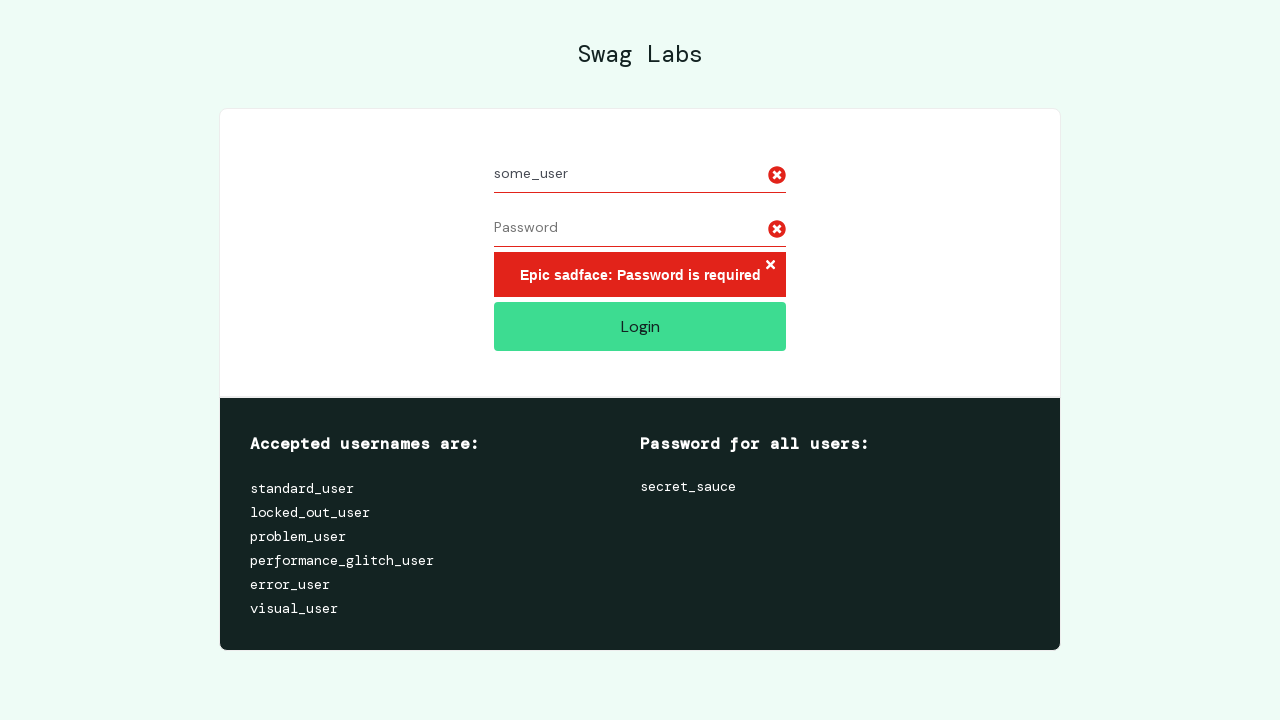